Navigates to Jumia Egypt search results page and verifies that product listings are displayed

Starting URL: https://www.jumia.com.eg/catalog/?q=headphones

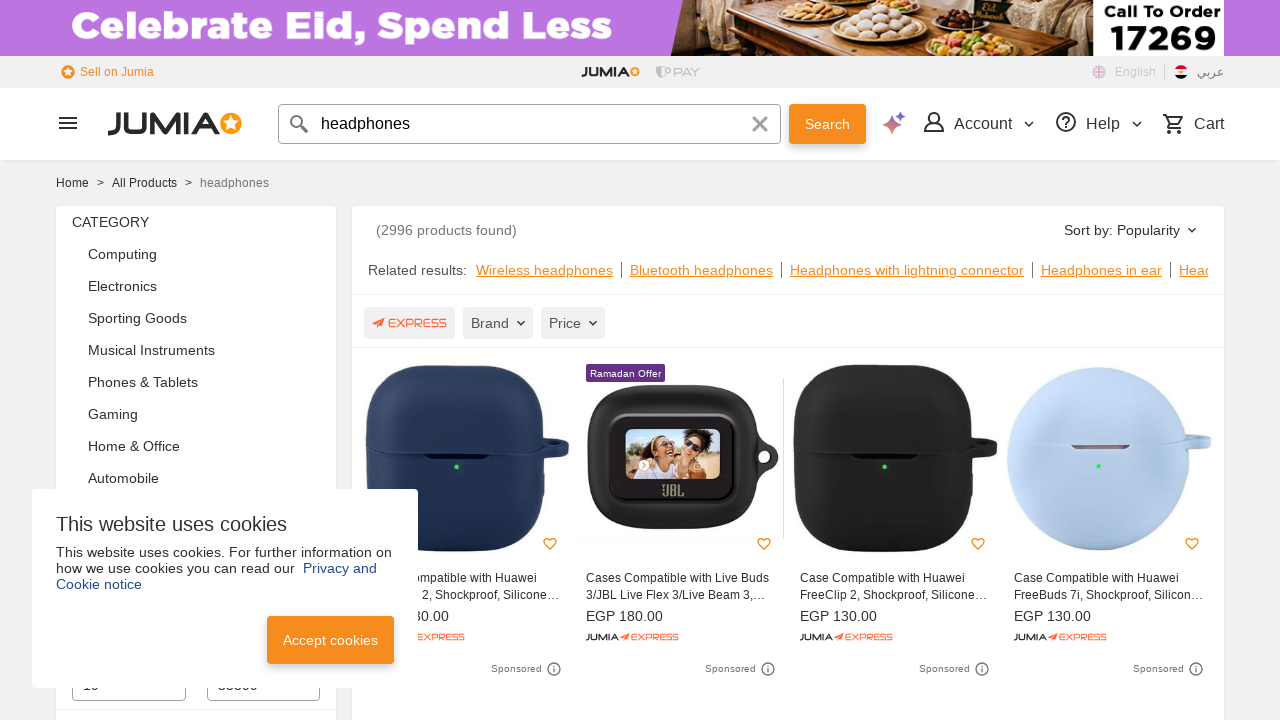

Navigated to Jumia Egypt headphones search results page
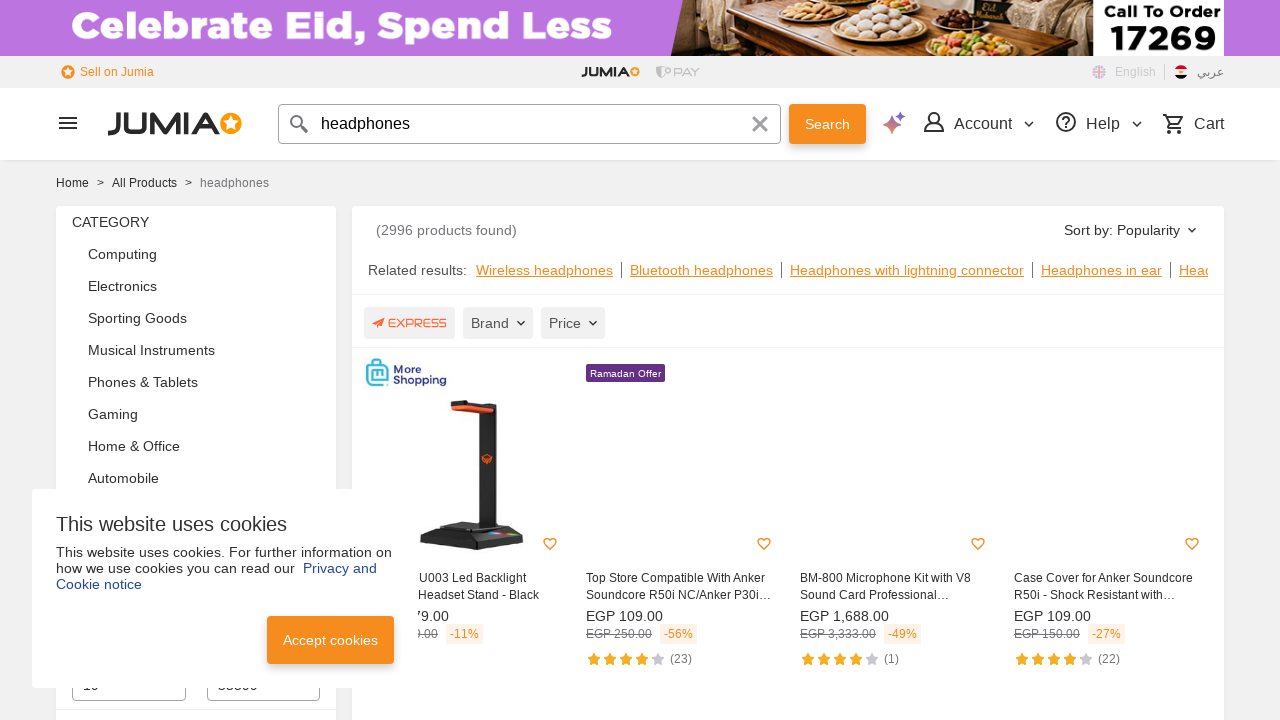

Product listings loaded (article.prd h3.name selector found)
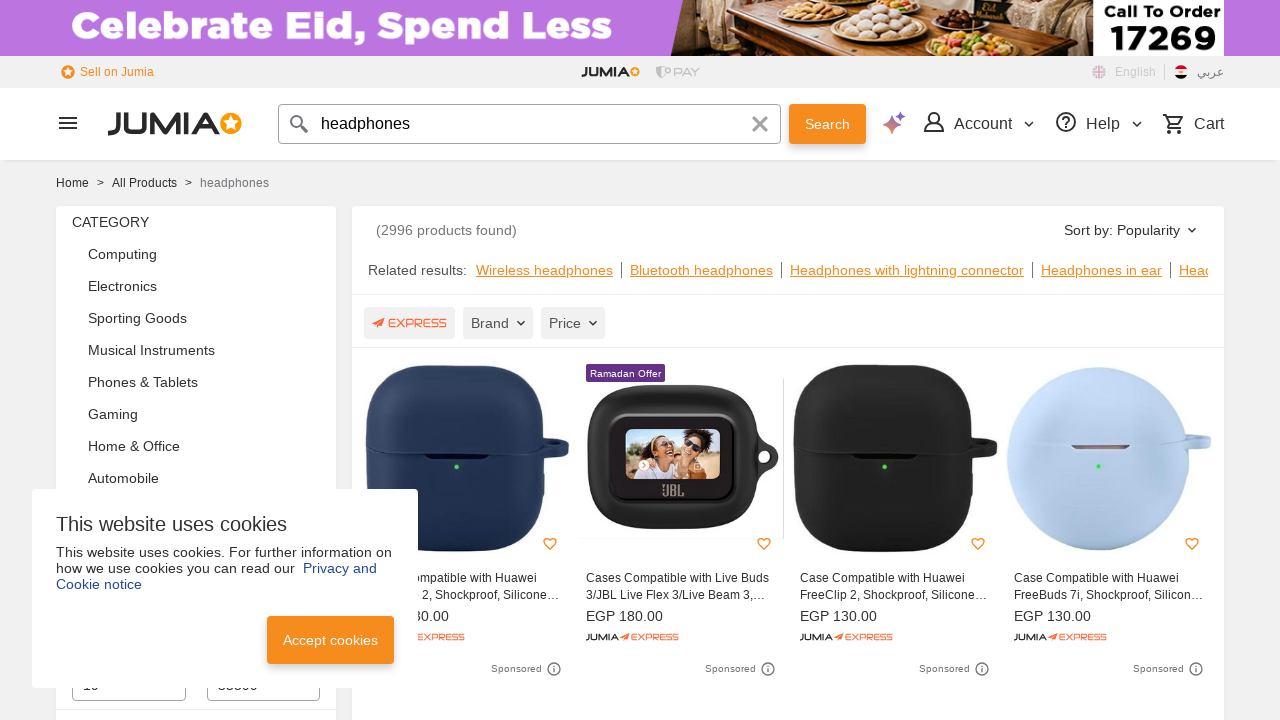

First product card is visible on the page
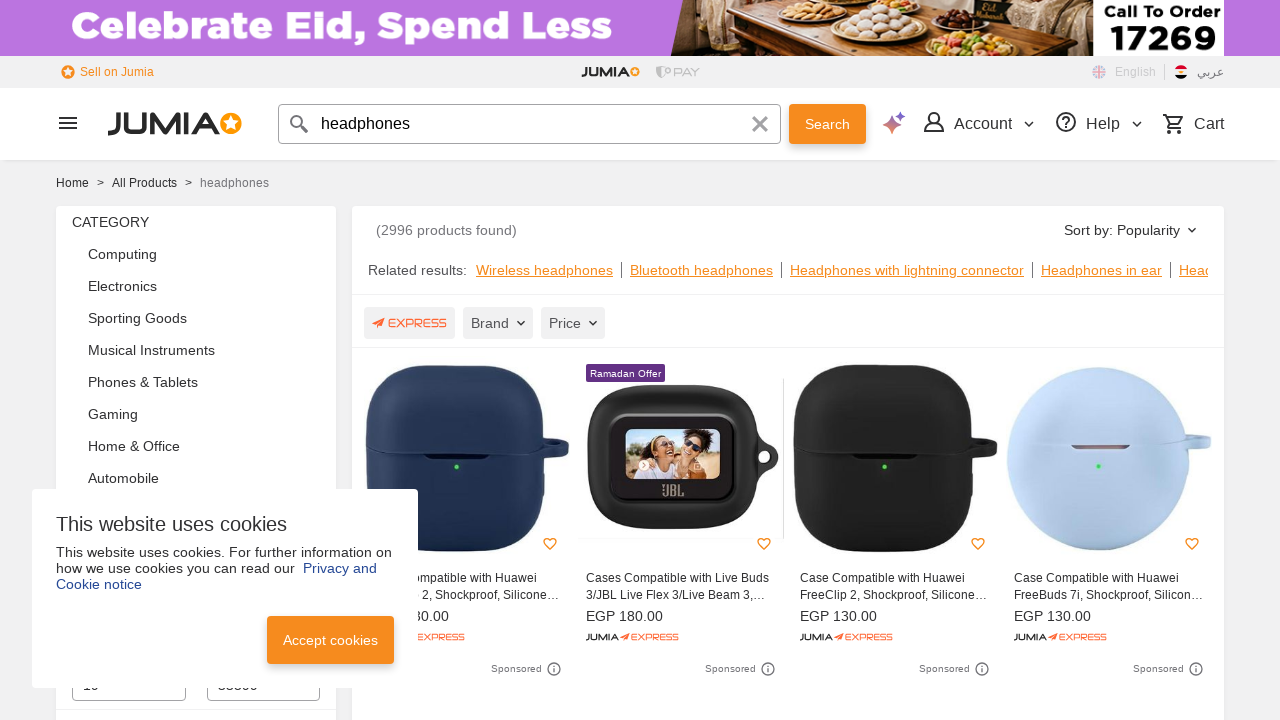

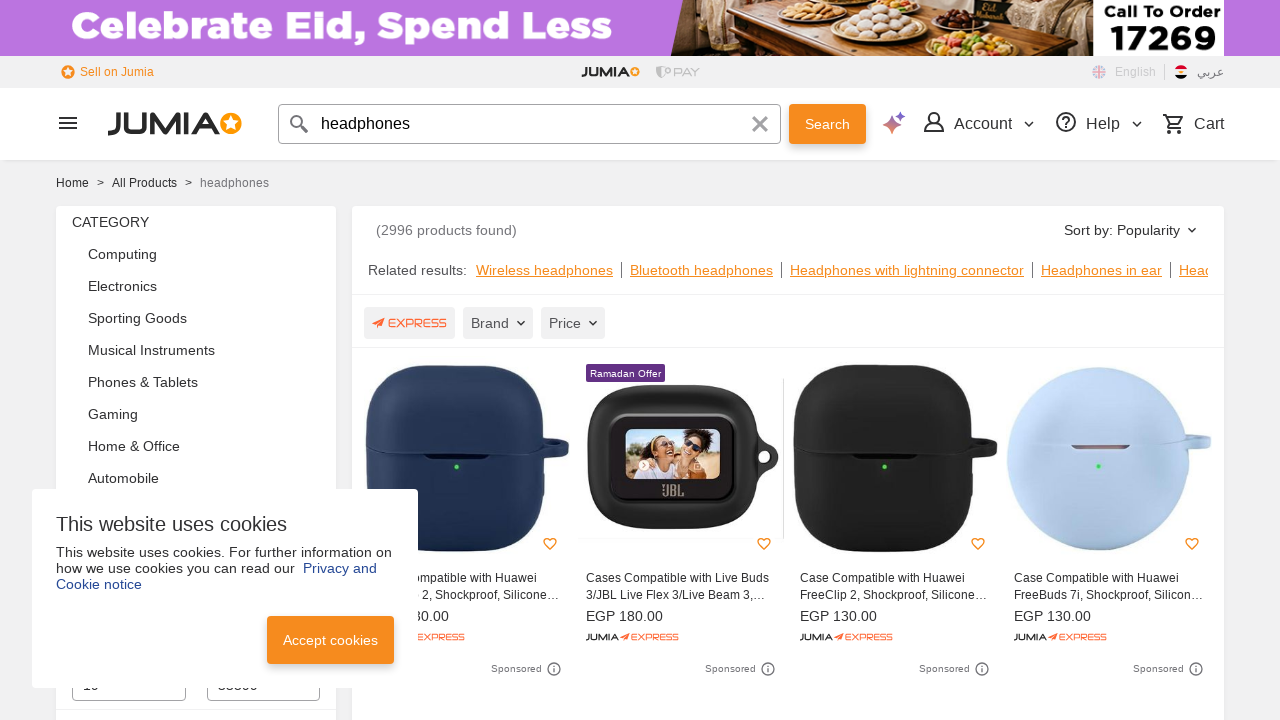